Tests page scrolling functionality on Douban movie ranking page by scrolling down 10000 pixels to load more content.

Starting URL: https://movie.douban.com/typerank?type_name=剧情&type=11&interval_id=100:90&action=

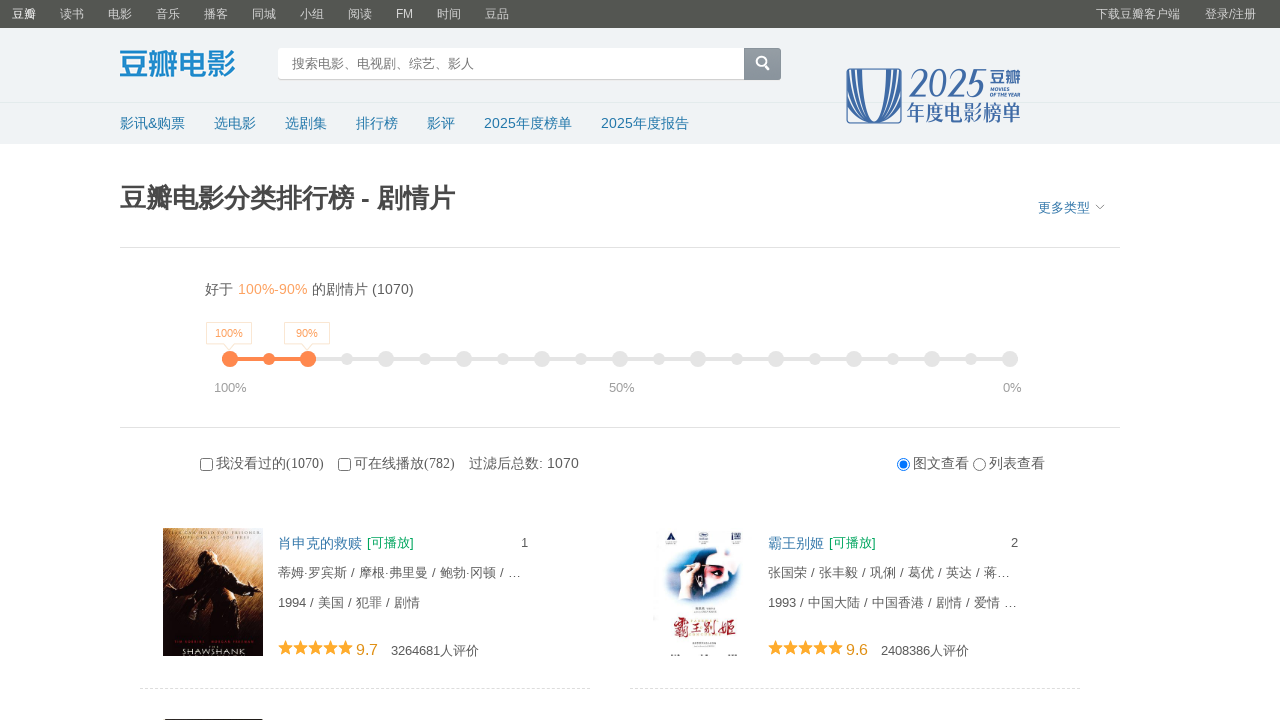

Waited for page to reach networkidle state
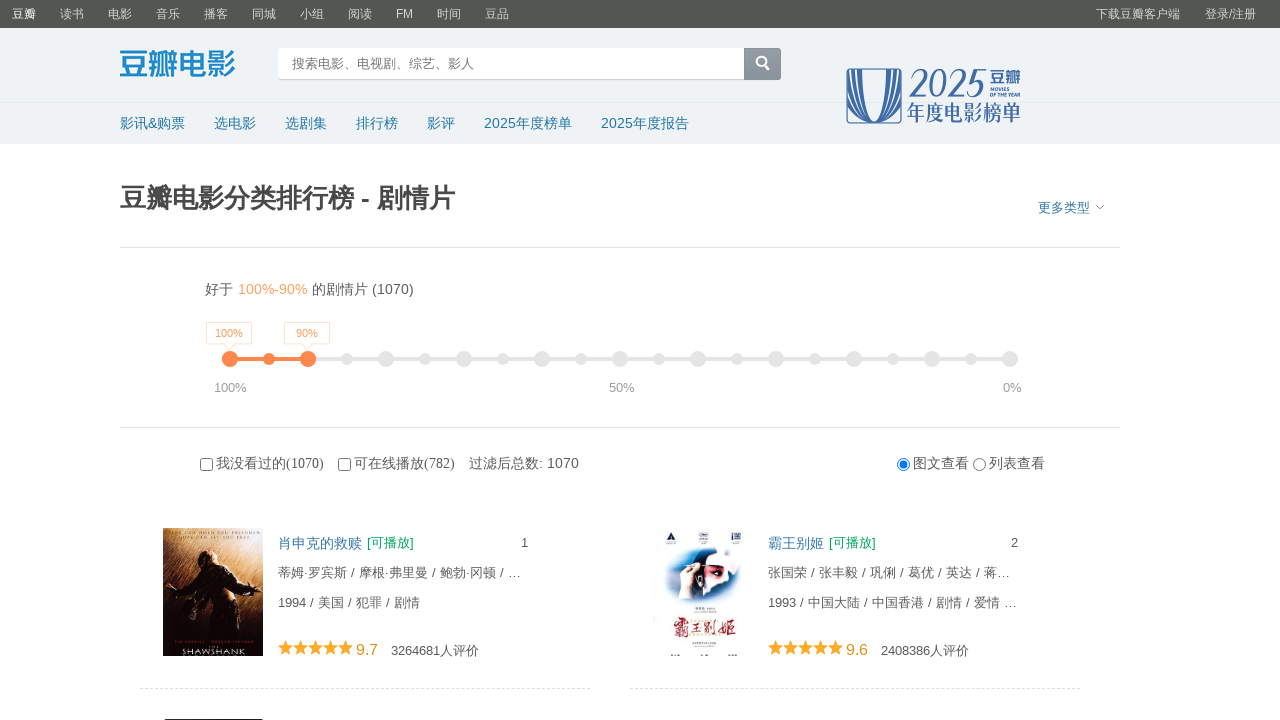

Scrolled down 10000 pixels to load more movie content
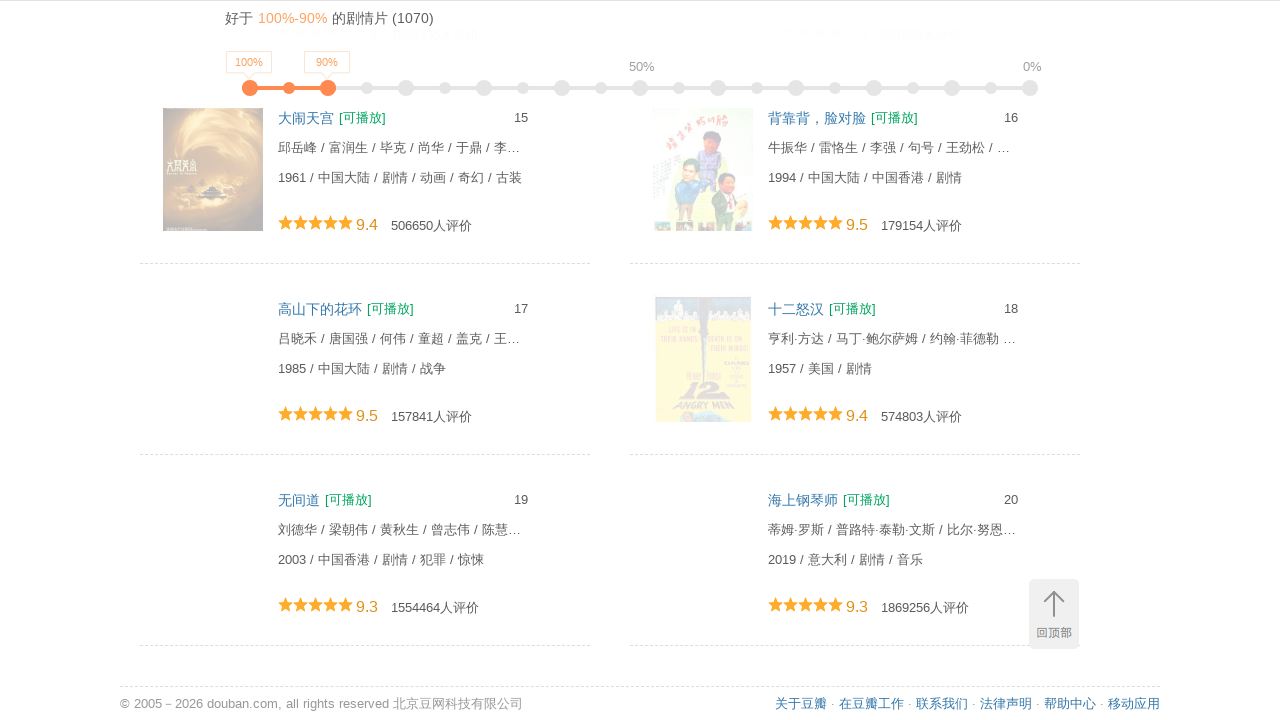

Waited 3 seconds for lazy-loaded content to render
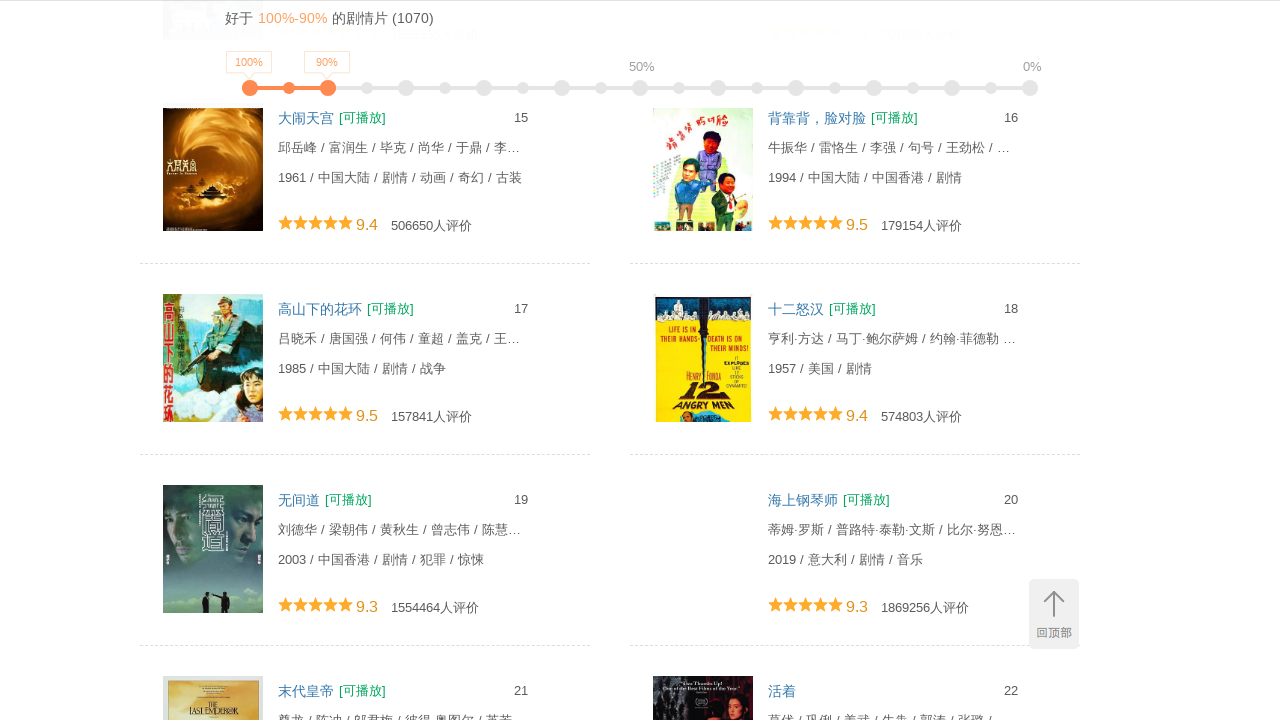

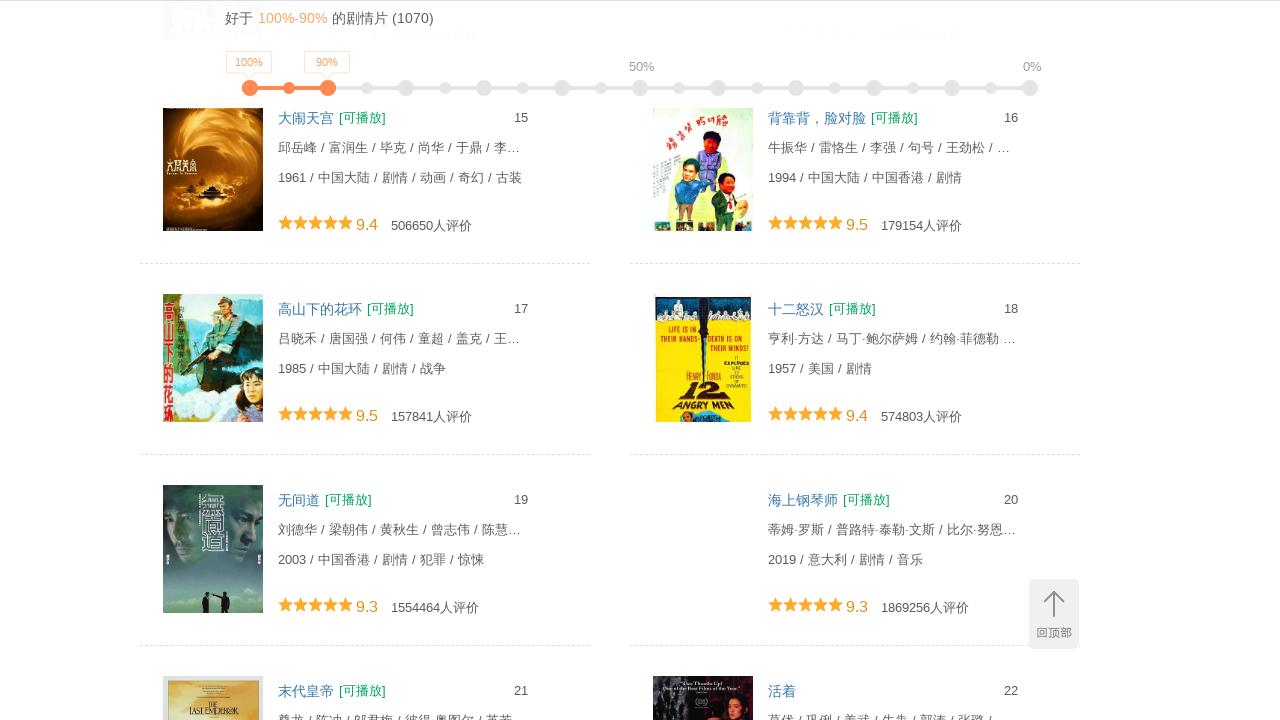